Tests that clicking the "New Window" button opens a new browser window with a sample page heading

Starting URL: https://demoqa.com/browser-windows

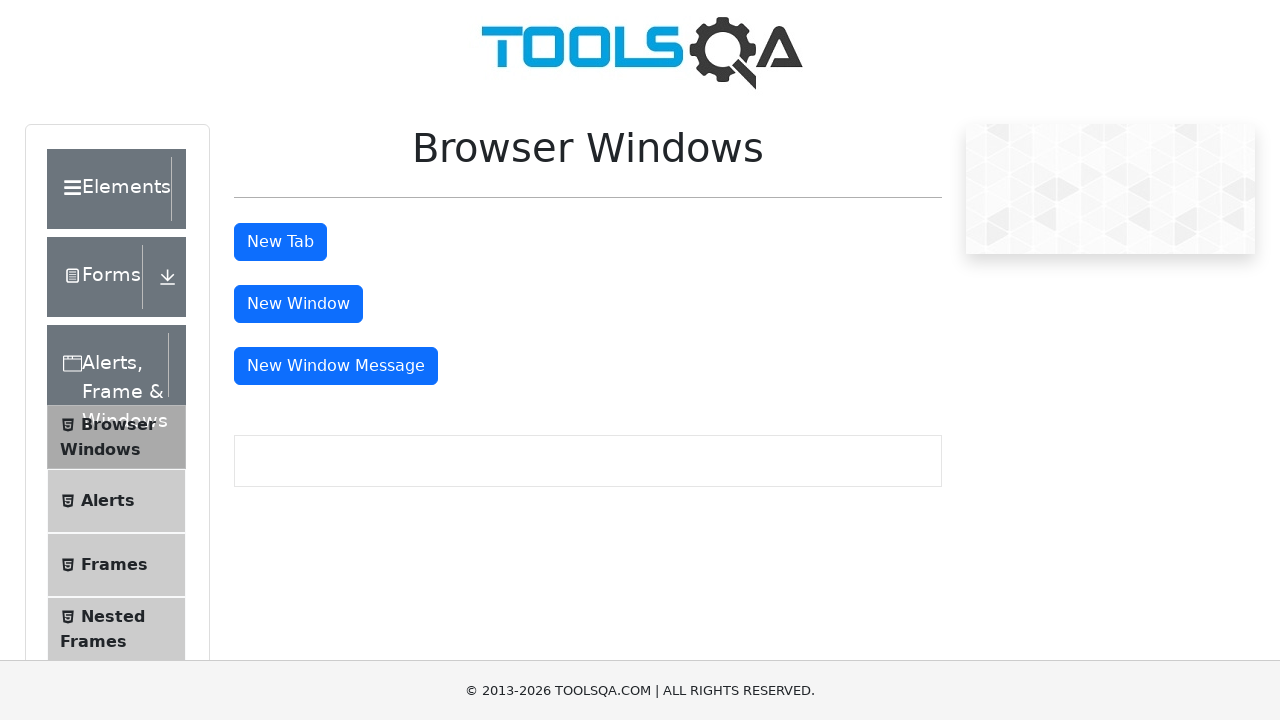

Clicked 'New Window' button and waited for new window to open at (298, 304) on #windowButton
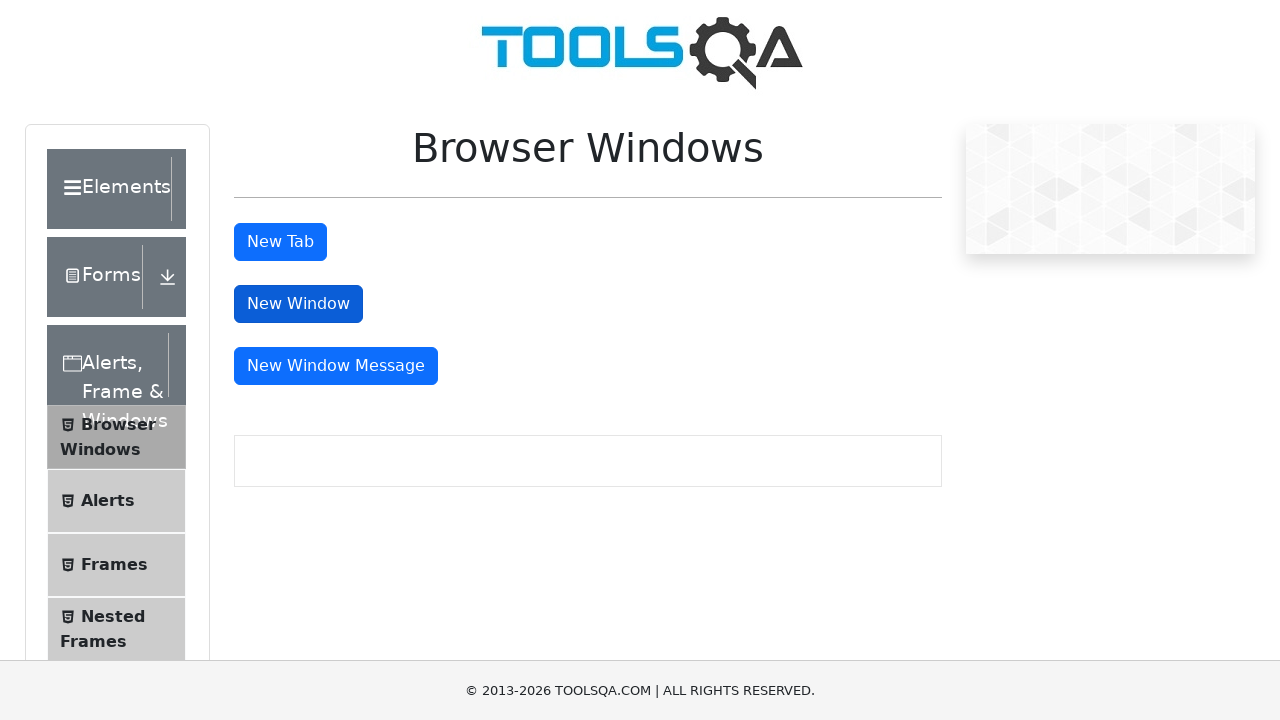

New window reference obtained
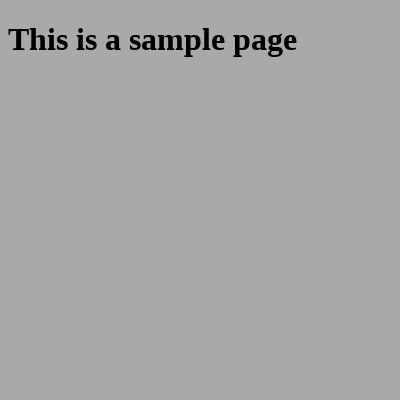

New window finished loading
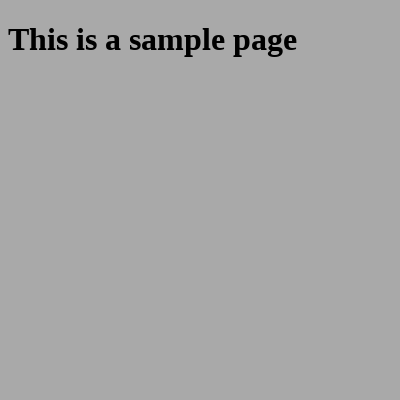

Located sample heading element
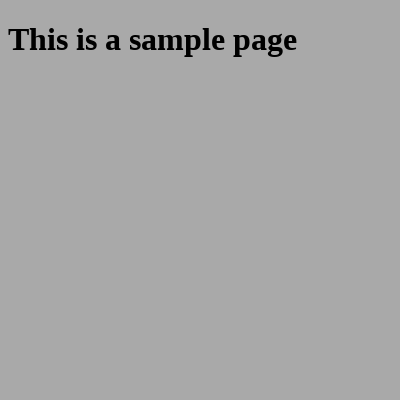

Sample heading element is visible
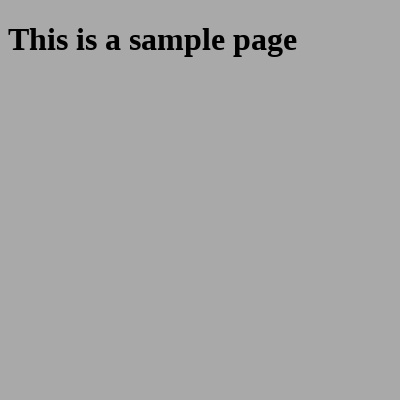

Verified heading text is 'This is a sample page'
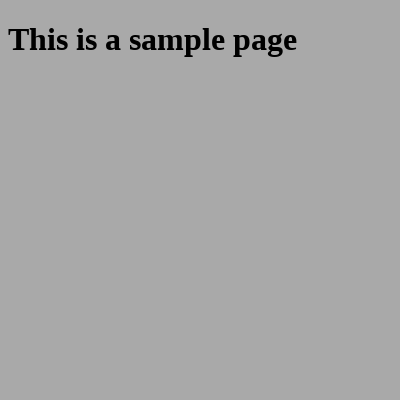

Closed the new window
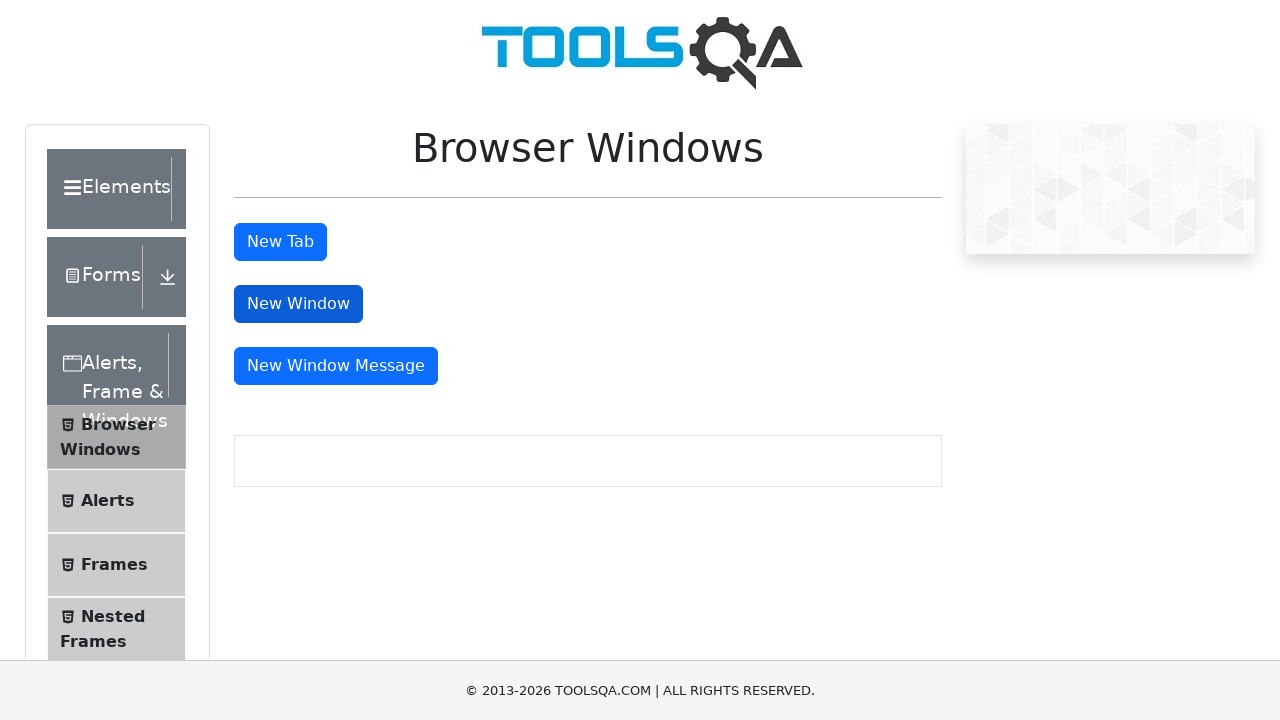

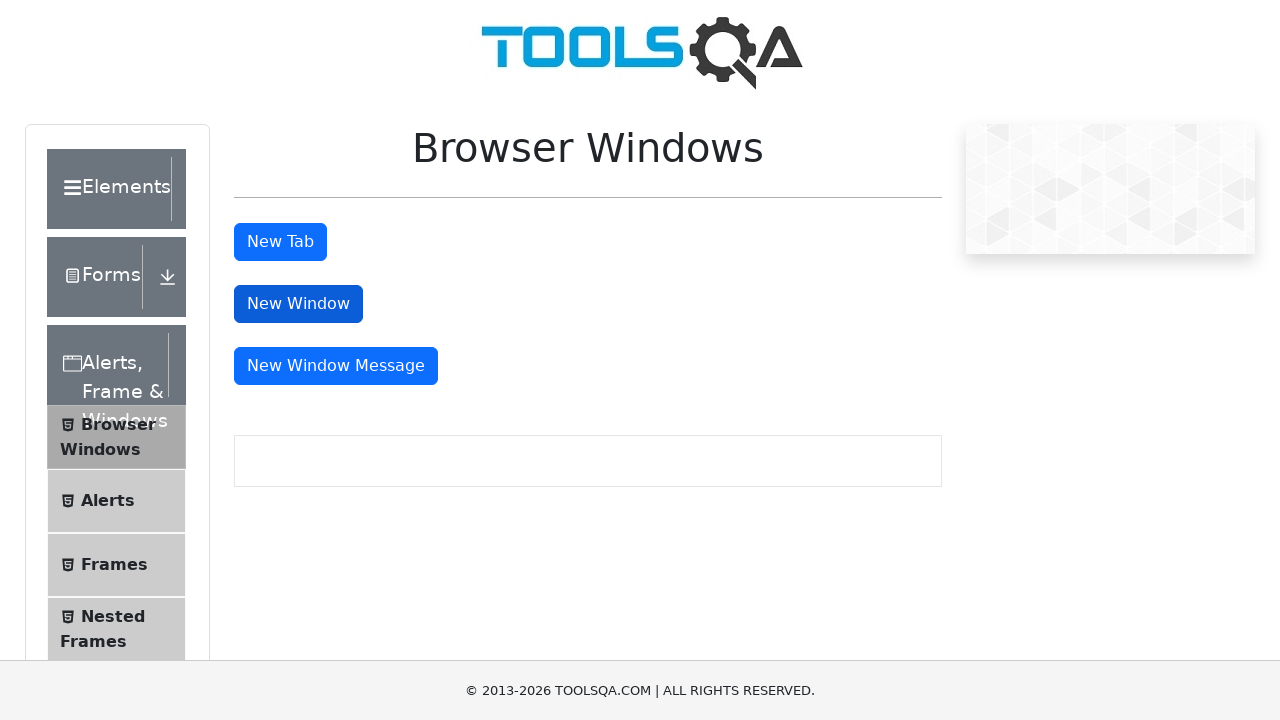